Tests Hotwire's search functionality by entering "car" in a search field and interacting with form elements

Starting URL: https://www.hotwire.com/

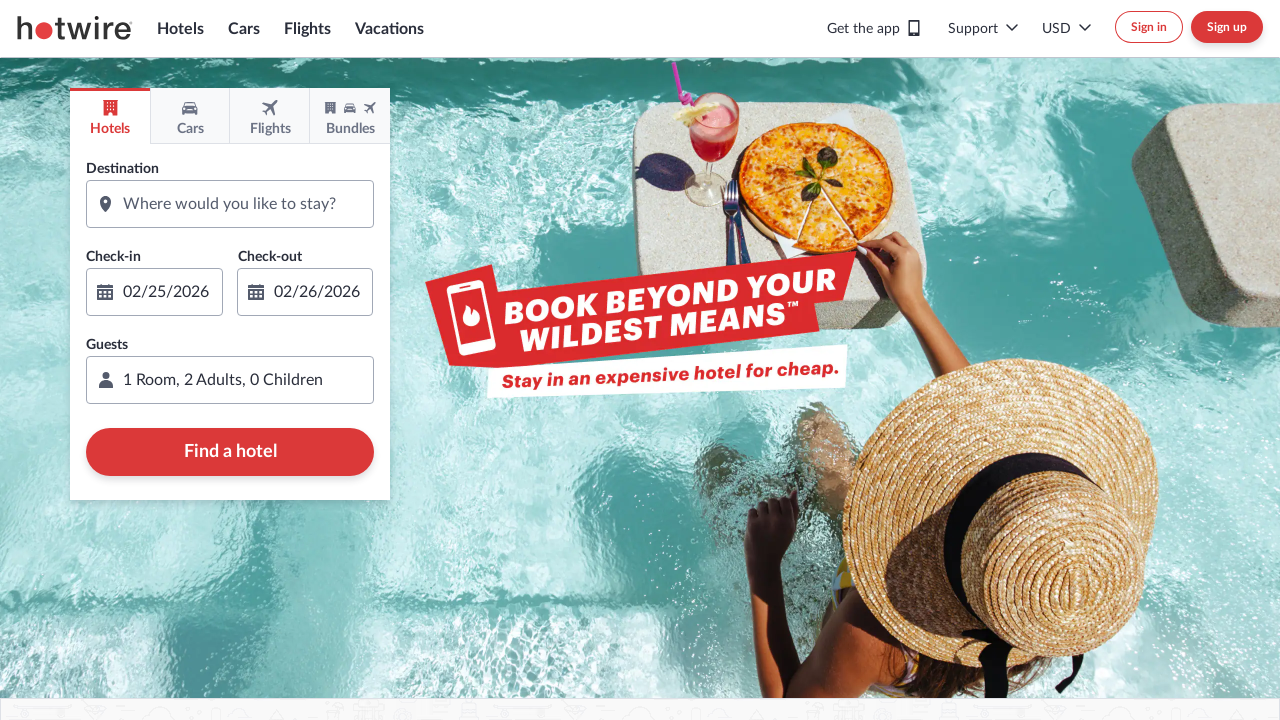

Clicked on the active fare finder option at (110, 116) on div.farefinder-option.active
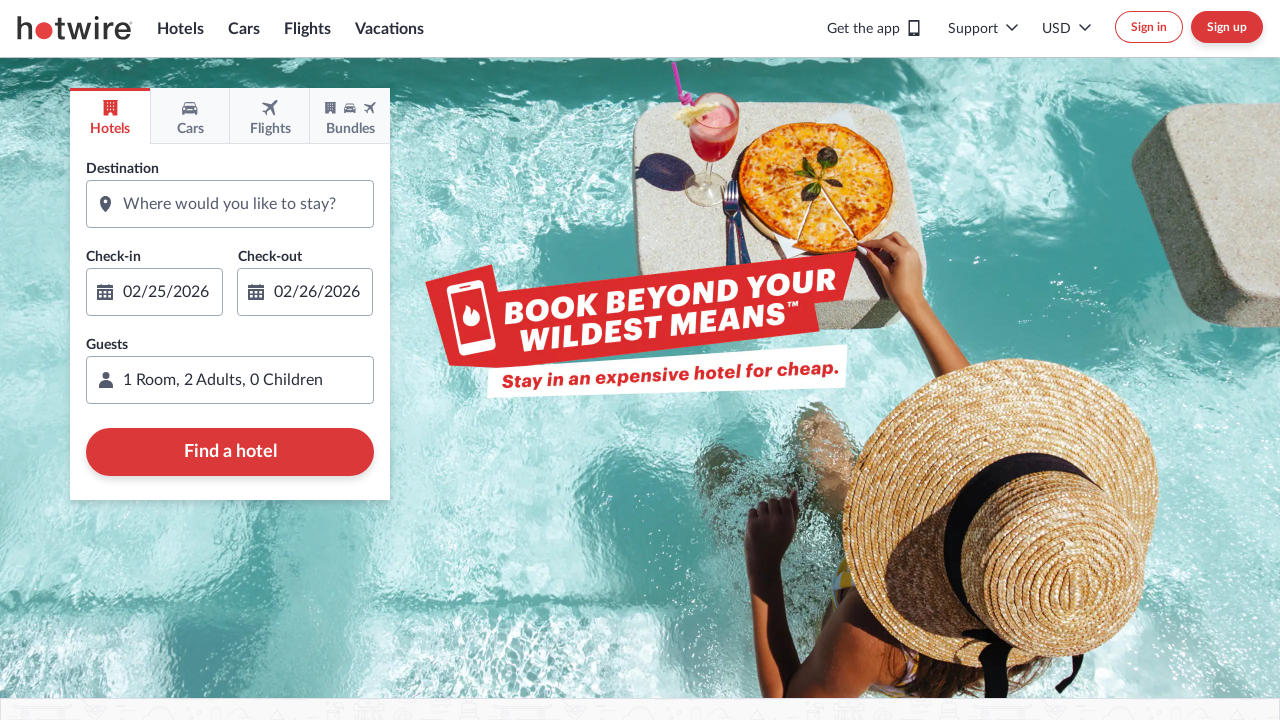

Entered 'car' in the search input field on input.form-control.hw-input.hw-input-icon.type__400__regular.text-ellipsis
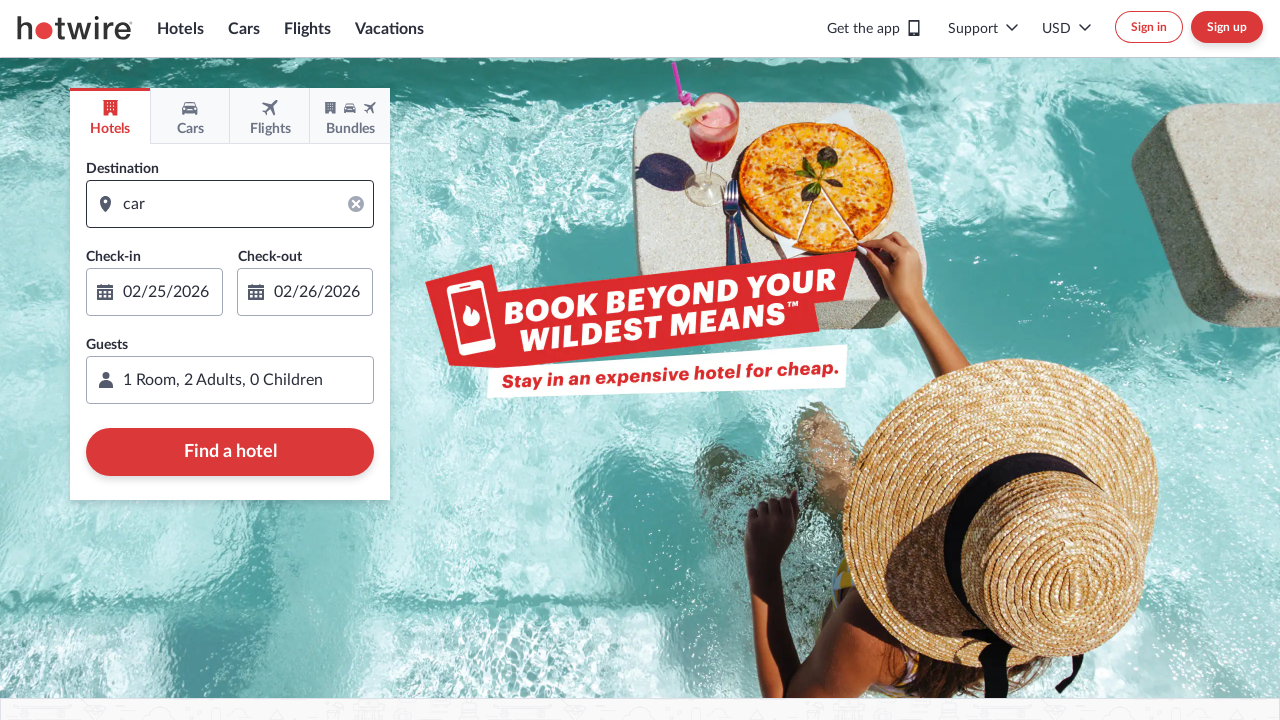

Clicked on the form group with floating label at (230, 204) on div.form-group.floating-label.not-empty.has-icon.has-feedback
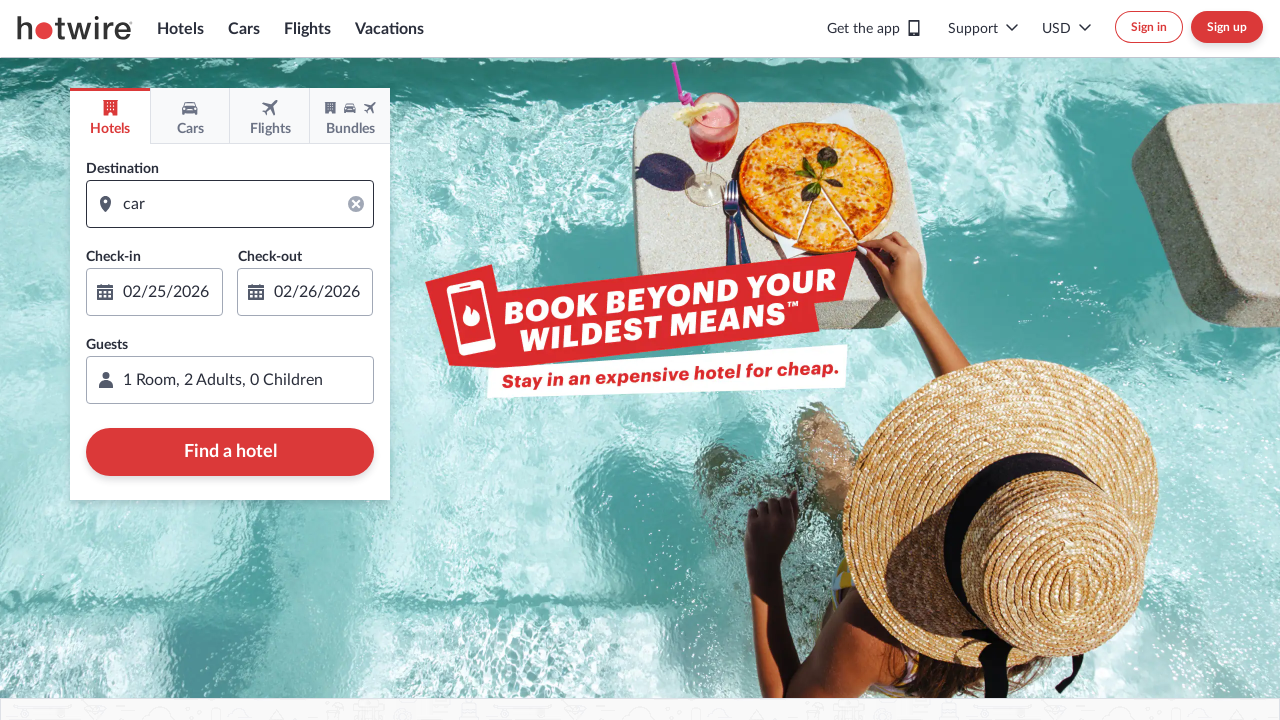

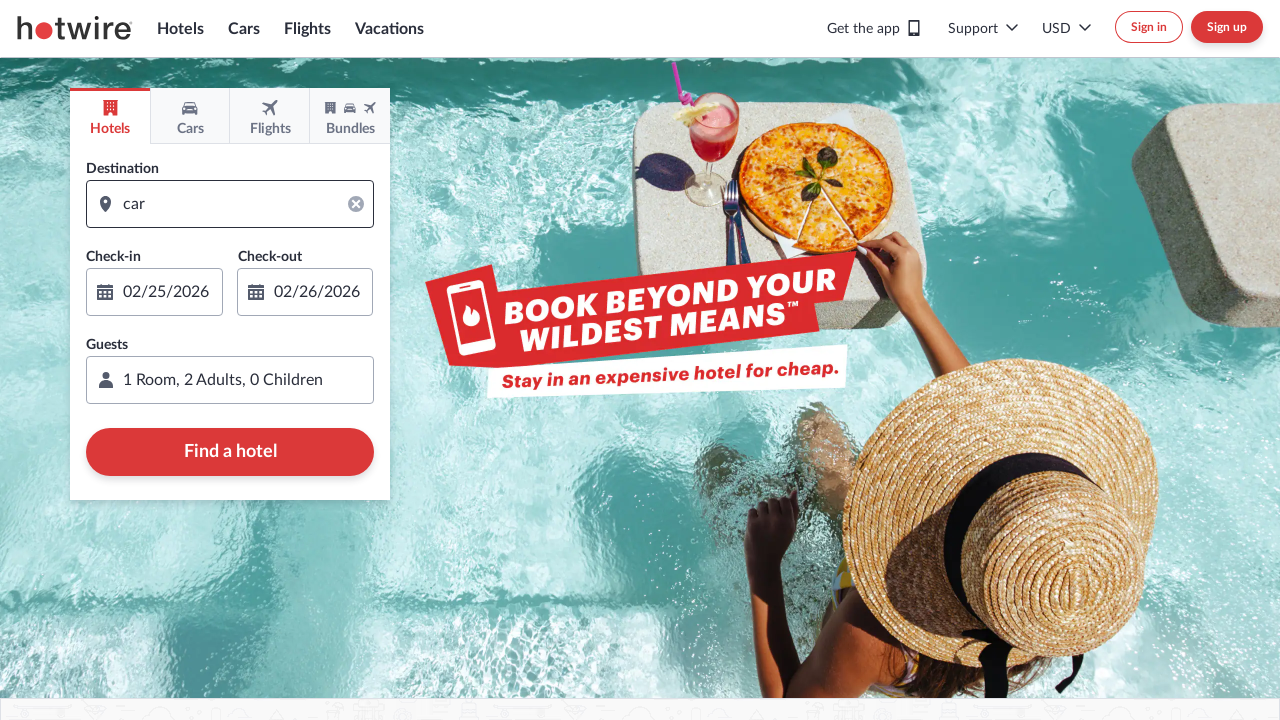